Tests that the price on the booking page is displayed in USD currency.

Starting URL: http://blazedemo.com

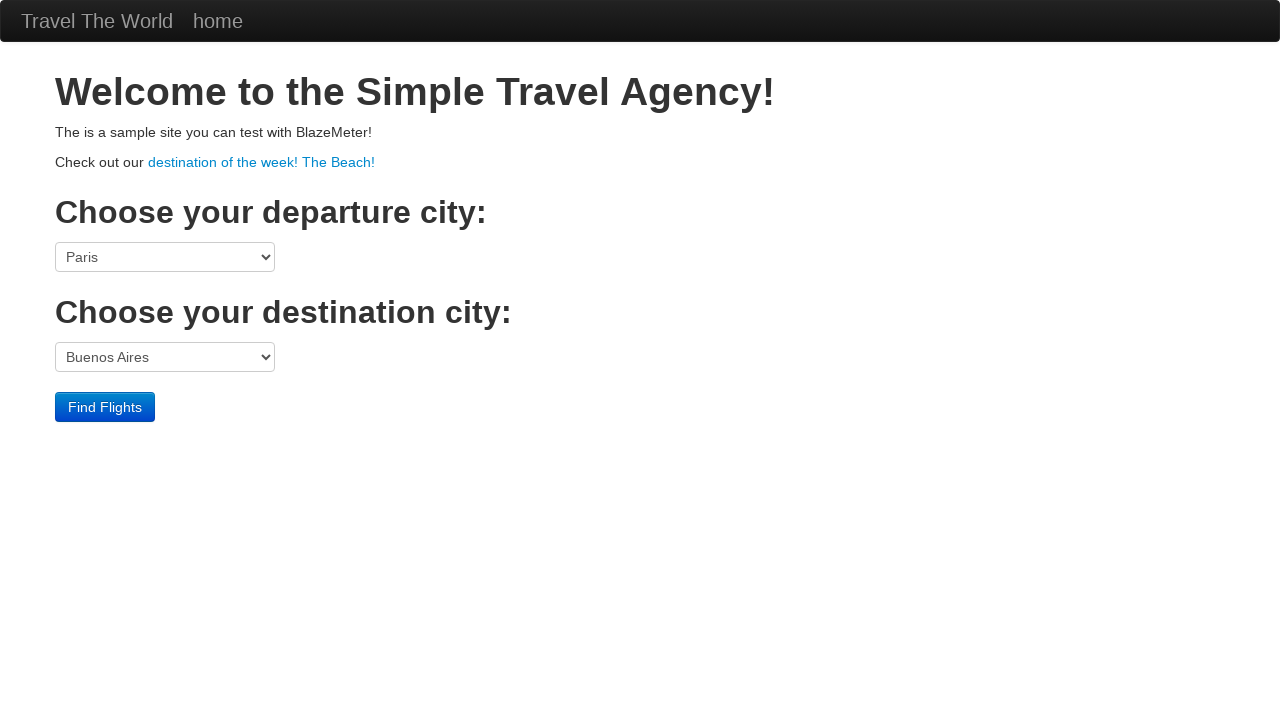

Selected 'Boston' as departure port on select[name='fromPort']
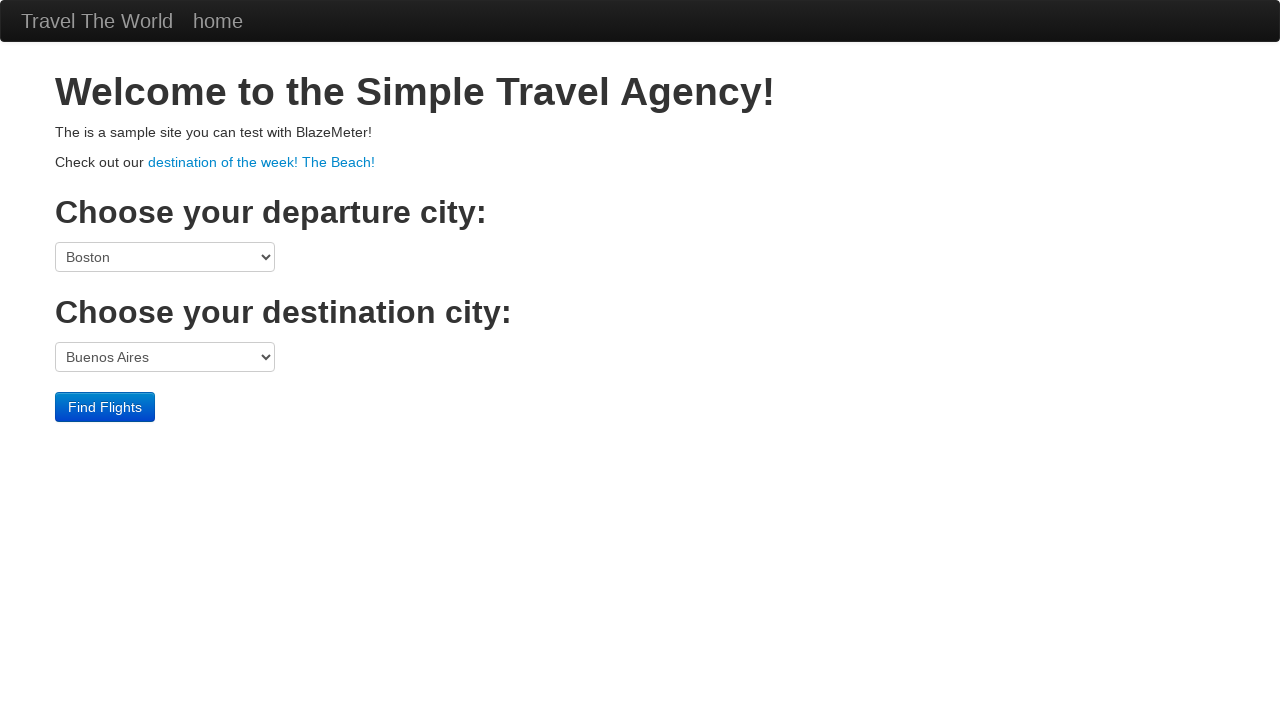

Selected 'New York' as destination port on select[name='toPort']
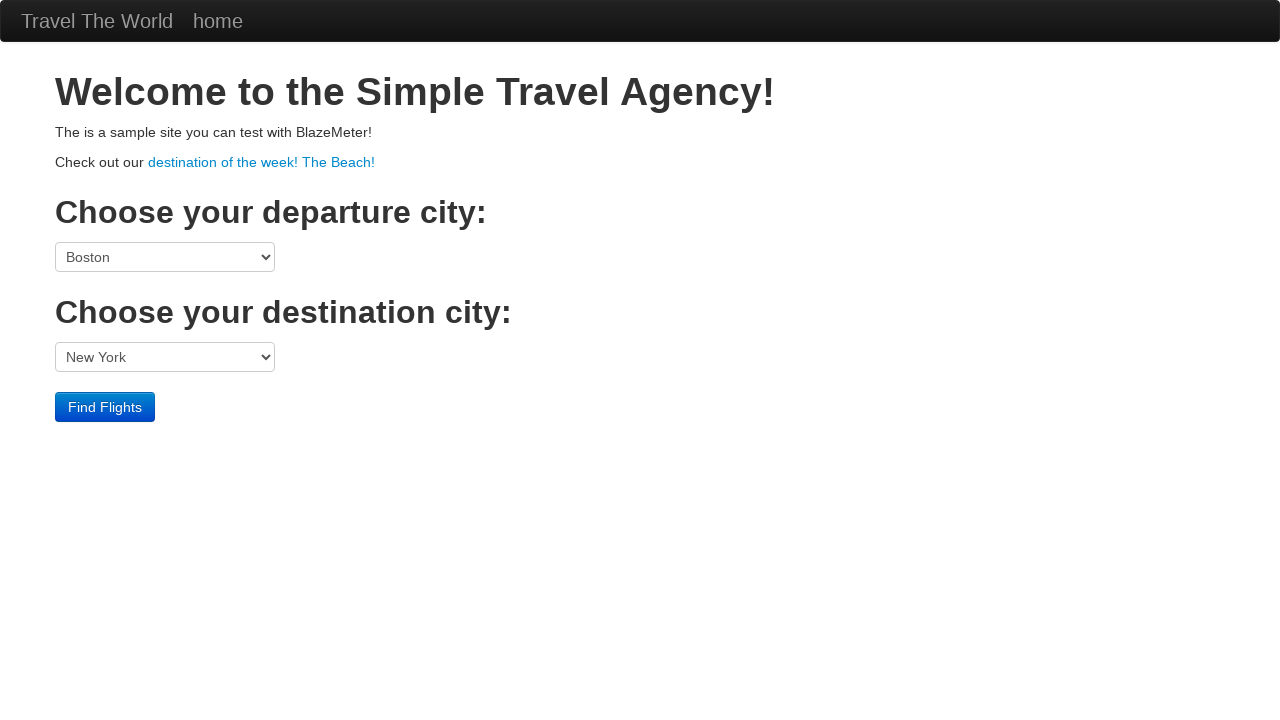

Clicked submit button to search for flights at (105, 407) on input[type='submit']
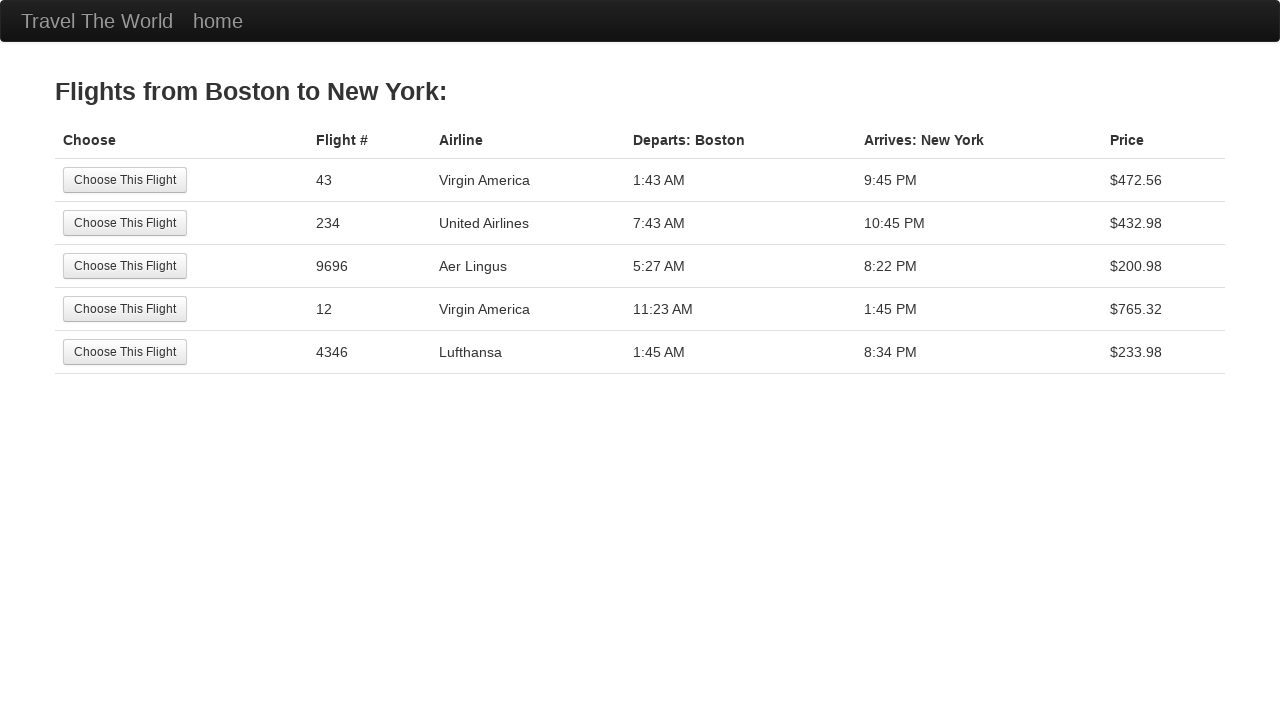

Flight results table loaded
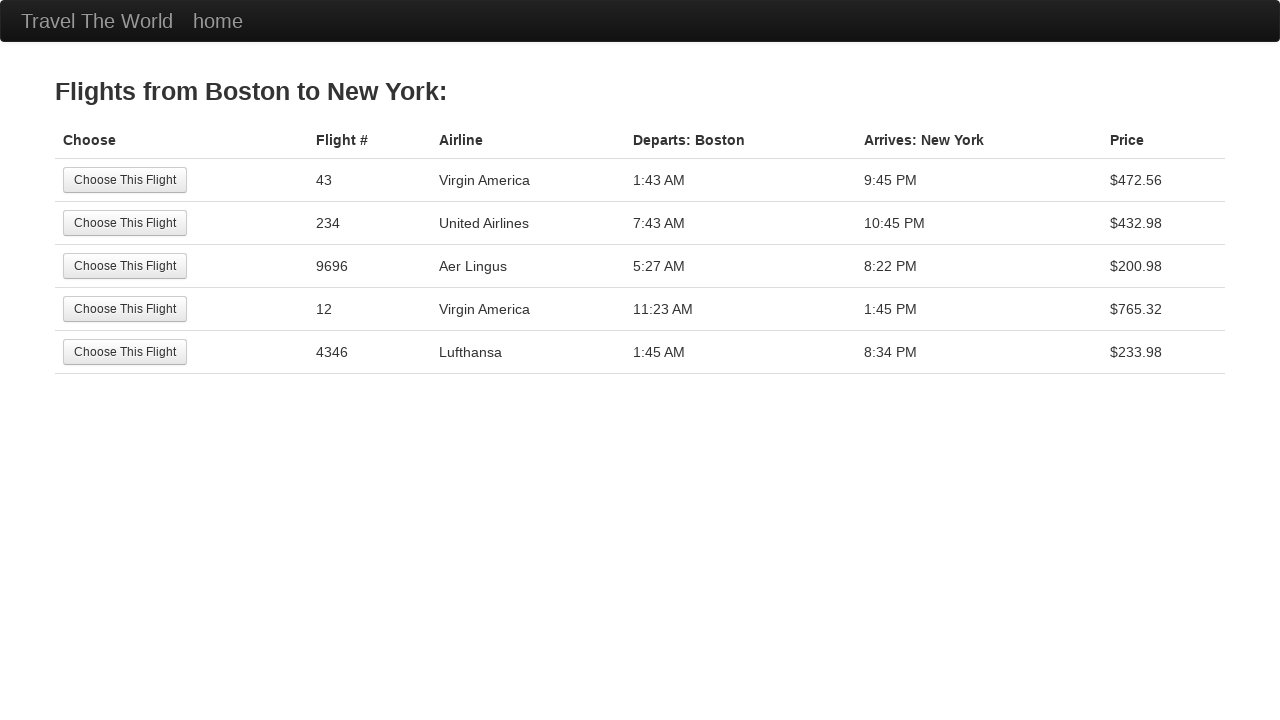

Clicked submit button on first flight result at (125, 180) on table tbody tr:first-child input[type='submit']
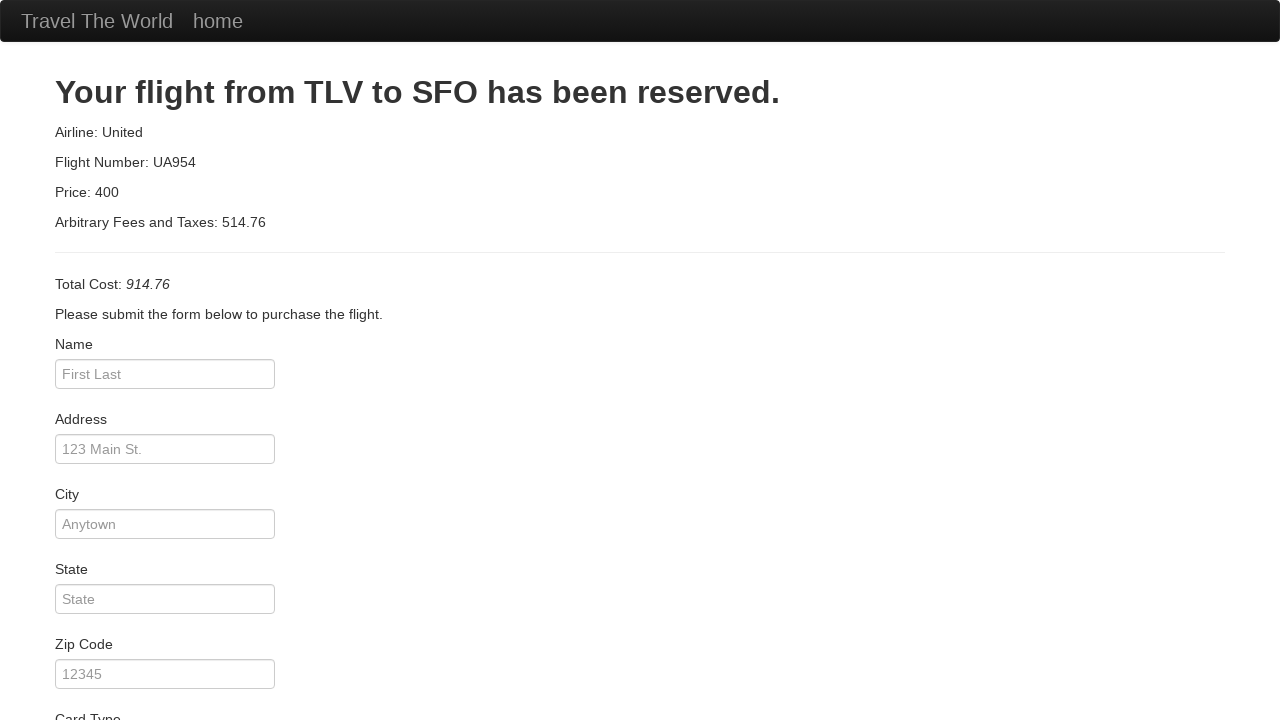

Booking page loaded, validating USD currency conversion on price
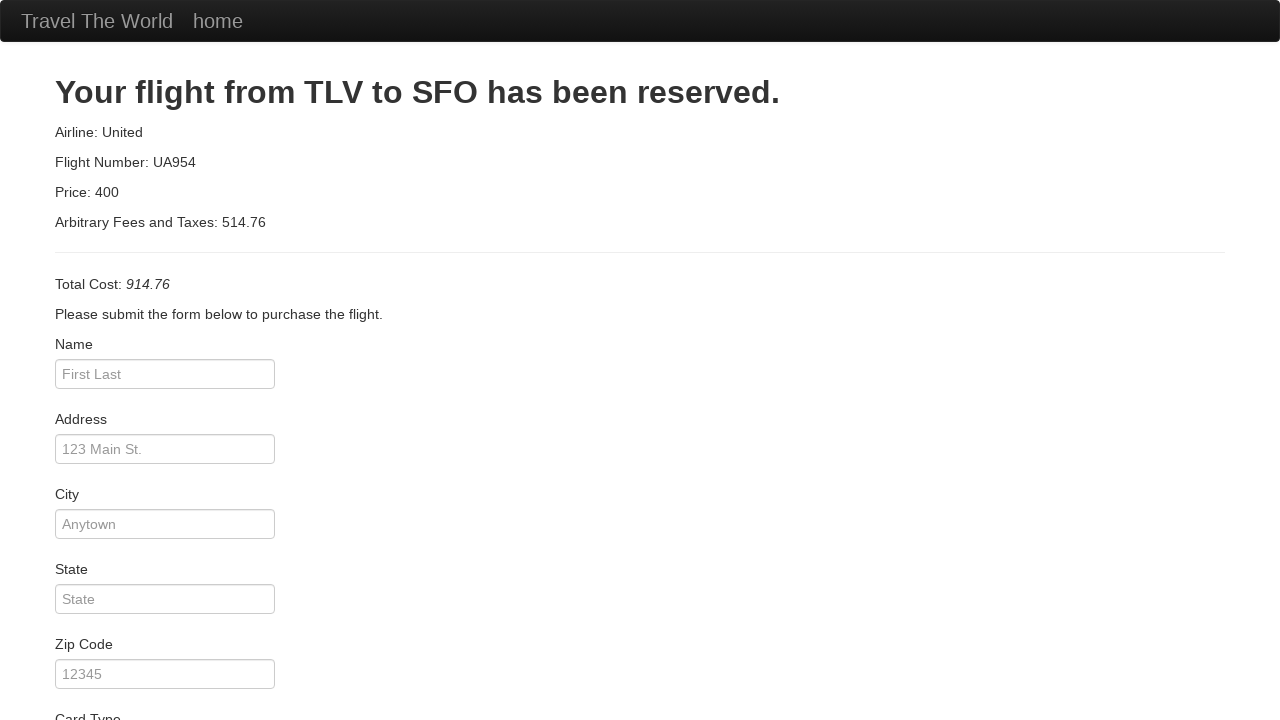

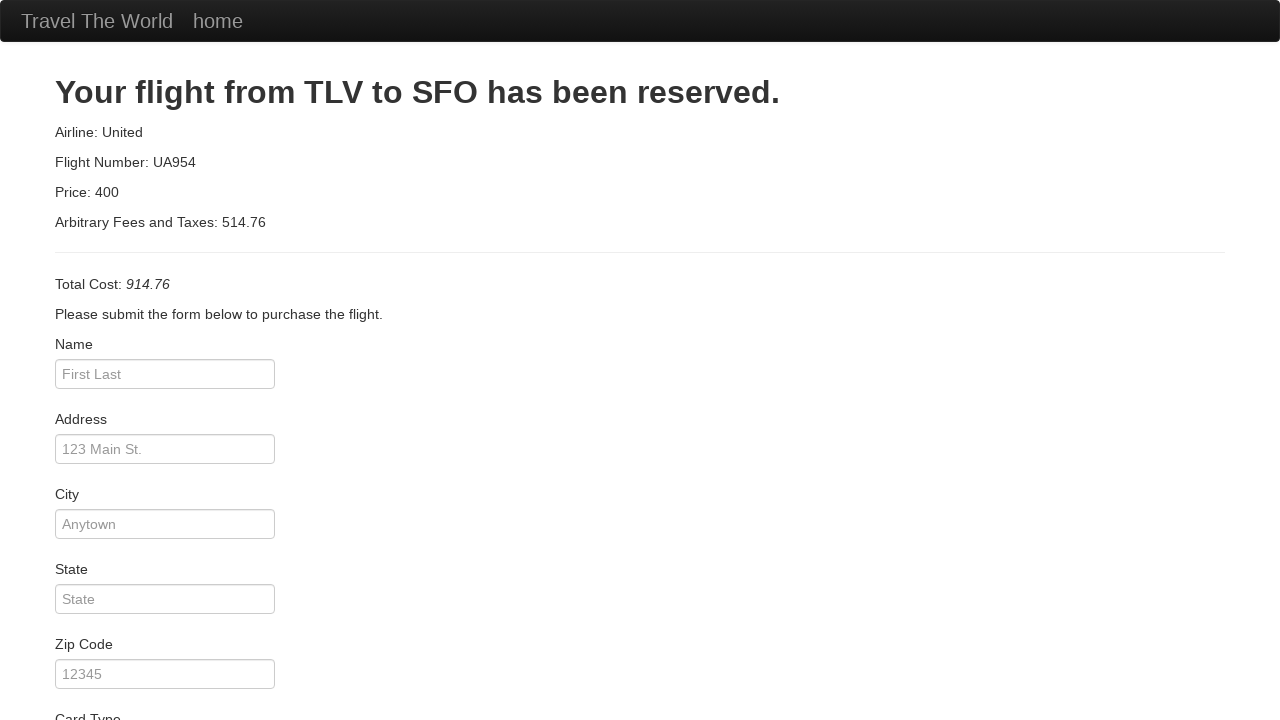